Tests navigation by clicking a link with mathematically calculated text, then fills out a multi-field form with personal information (first name, last name, city, country) and submits it.

Starting URL: http://suninjuly.github.io/find_link_text

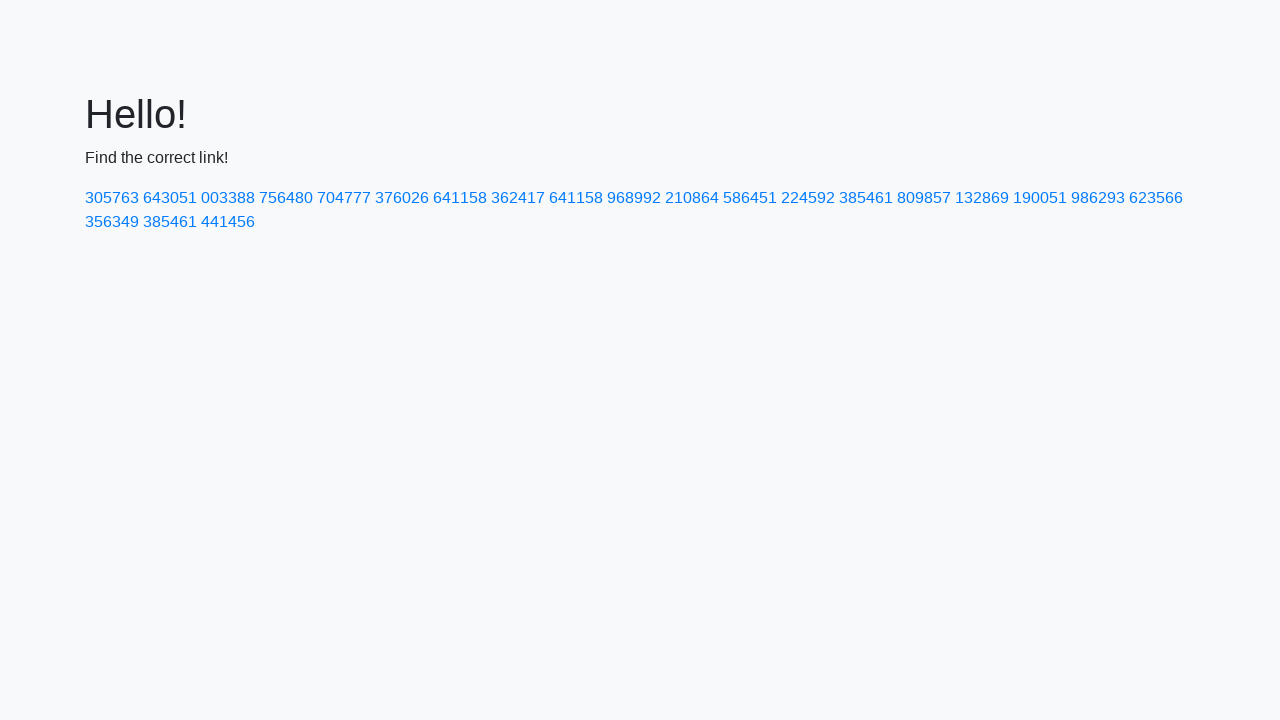

Clicked link with calculated text '224592' at (808, 198) on text=224592
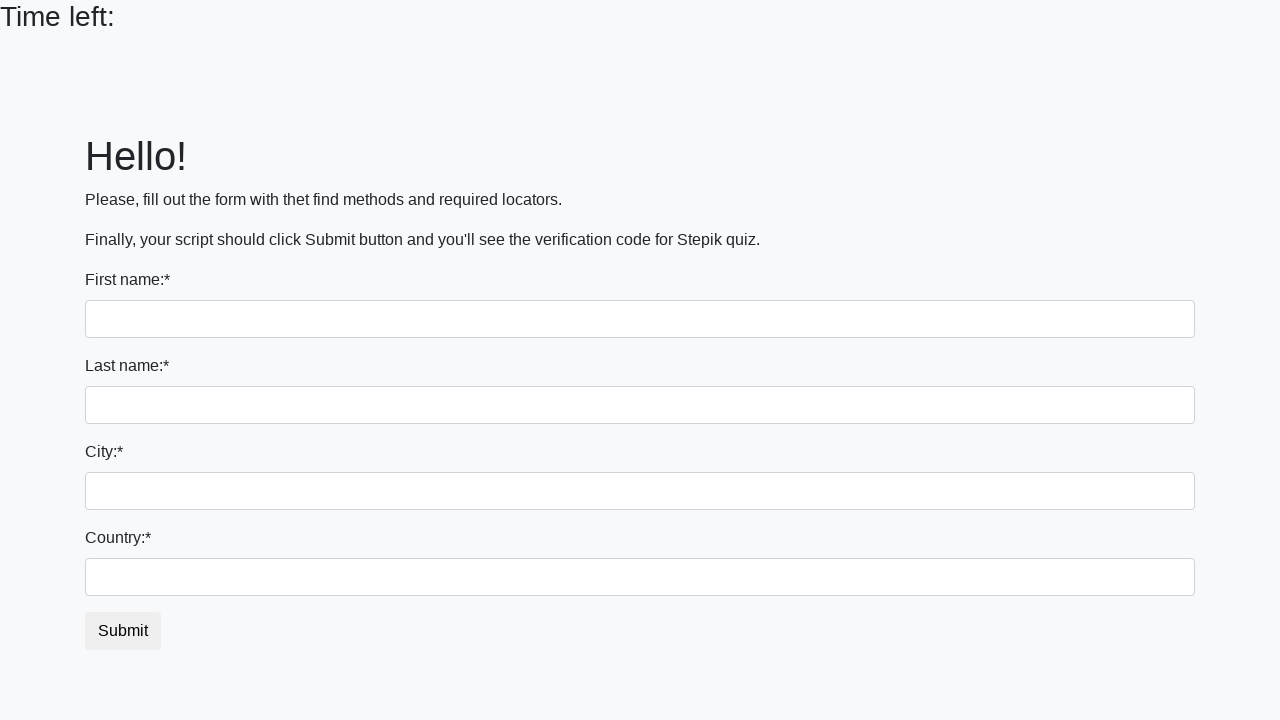

Filled first name field with 'Ivan' on input
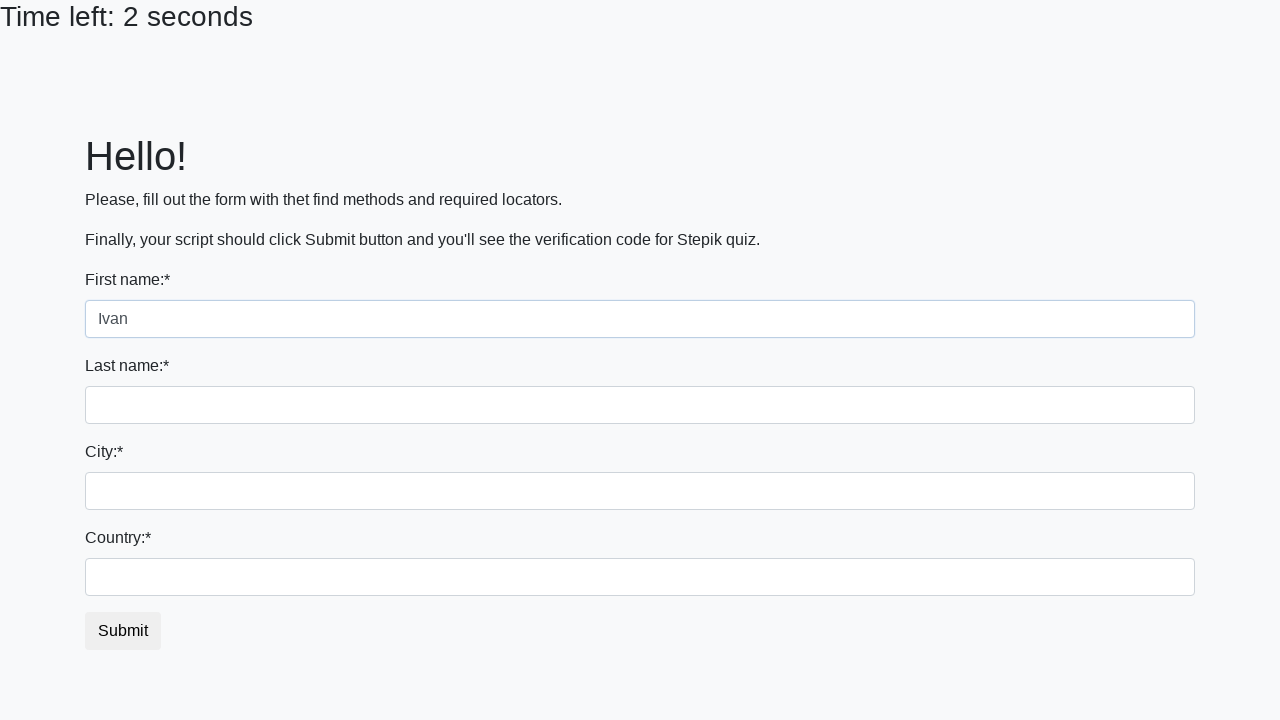

Filled last name field with 'Petrov' on input[name='last_name']
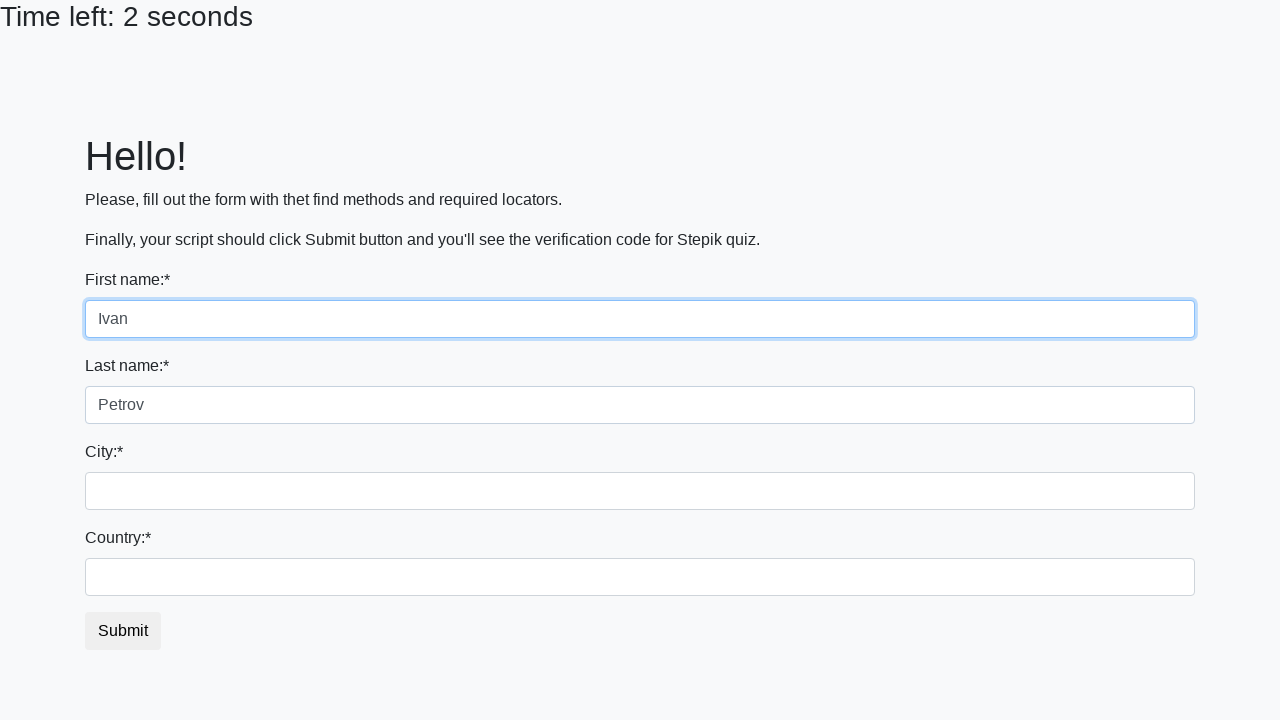

Filled city field with 'Smolensk' on .form-control.city
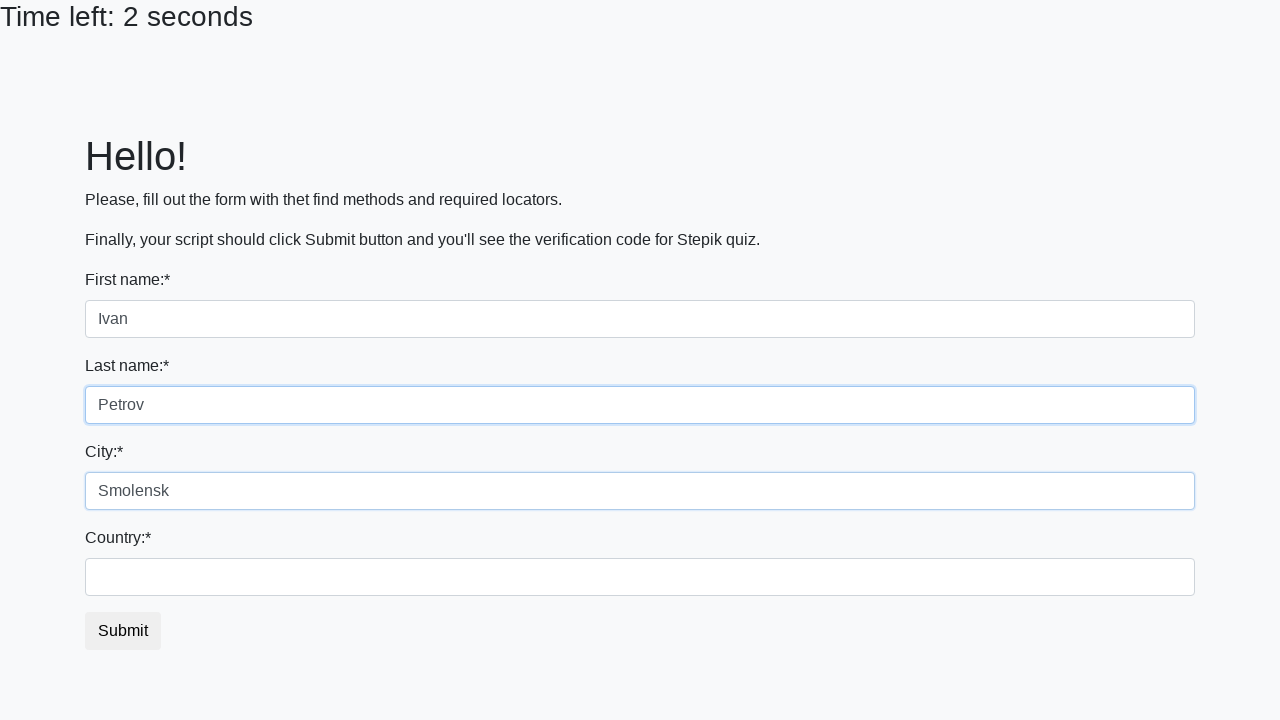

Filled country field with 'Russia' on #country
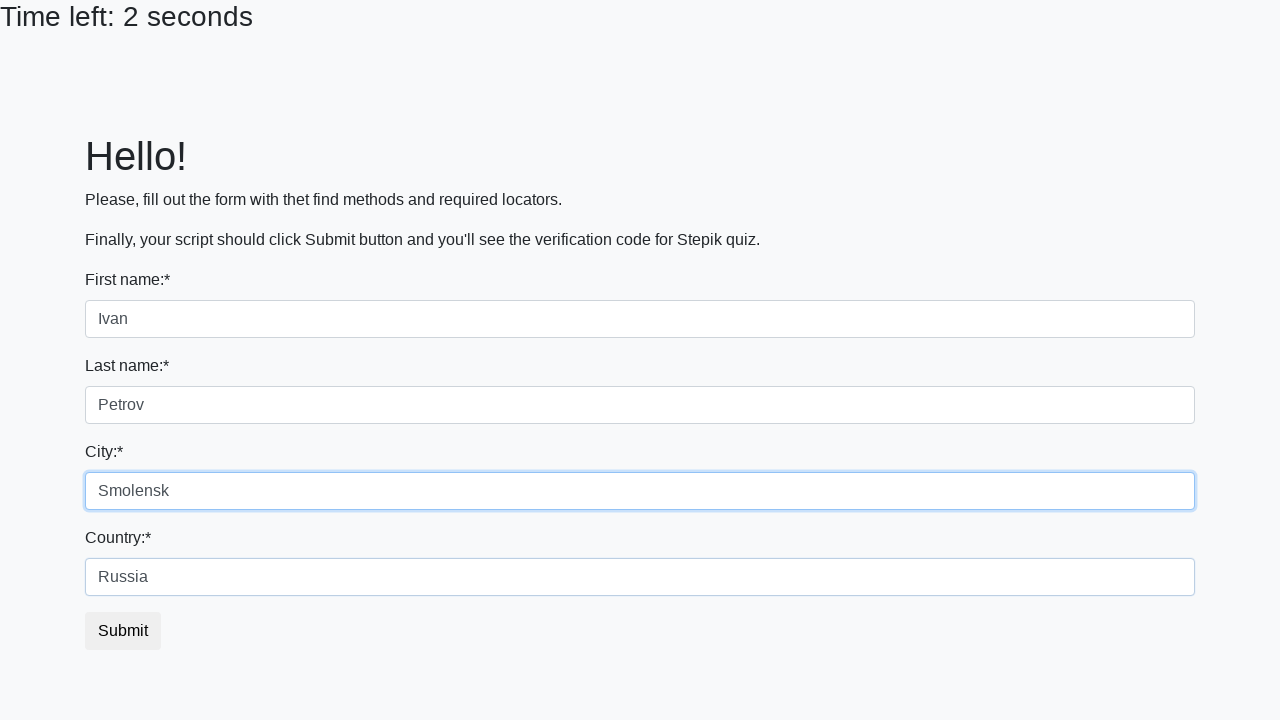

Clicked submit button to send form at (123, 631) on button.btn
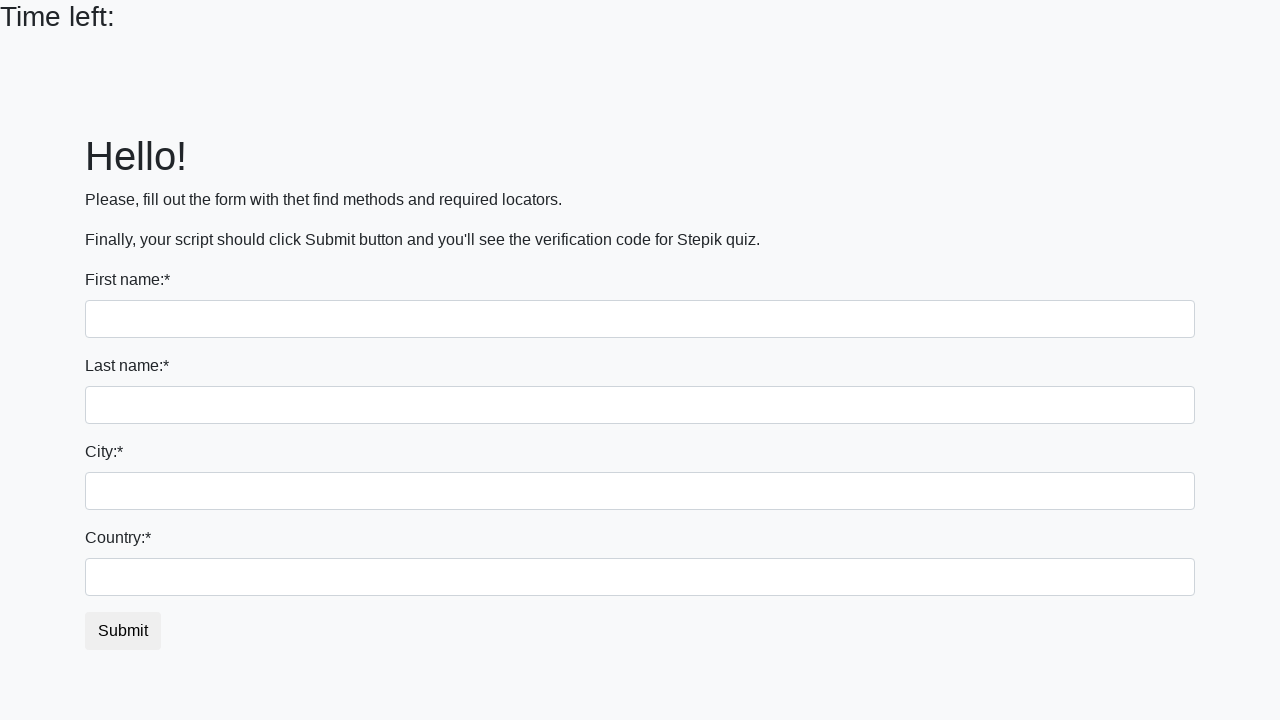

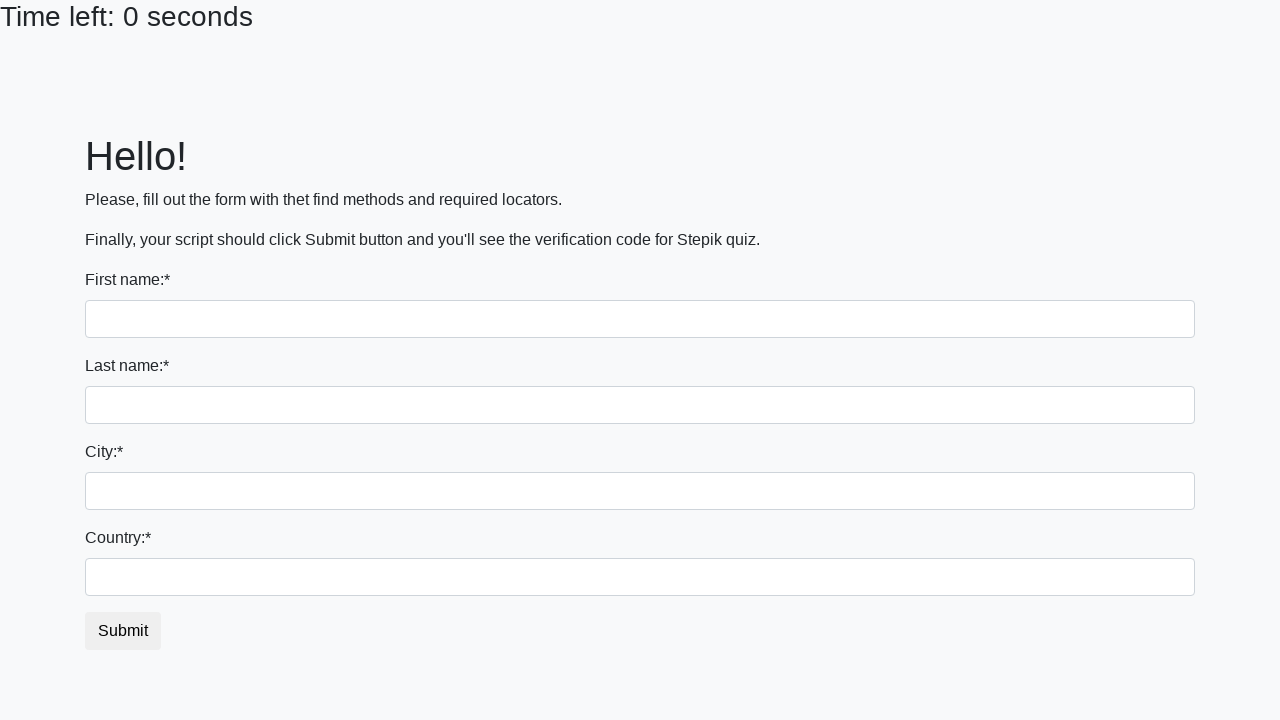